Tests navigation on an e-commerce demo site by clicking on the shop link, returning to home via logo, clicking "See How It Works" button which opens a video modal, interacting with it, and then closing it.

Starting URL: https://shopdemo.e-junkie.com/

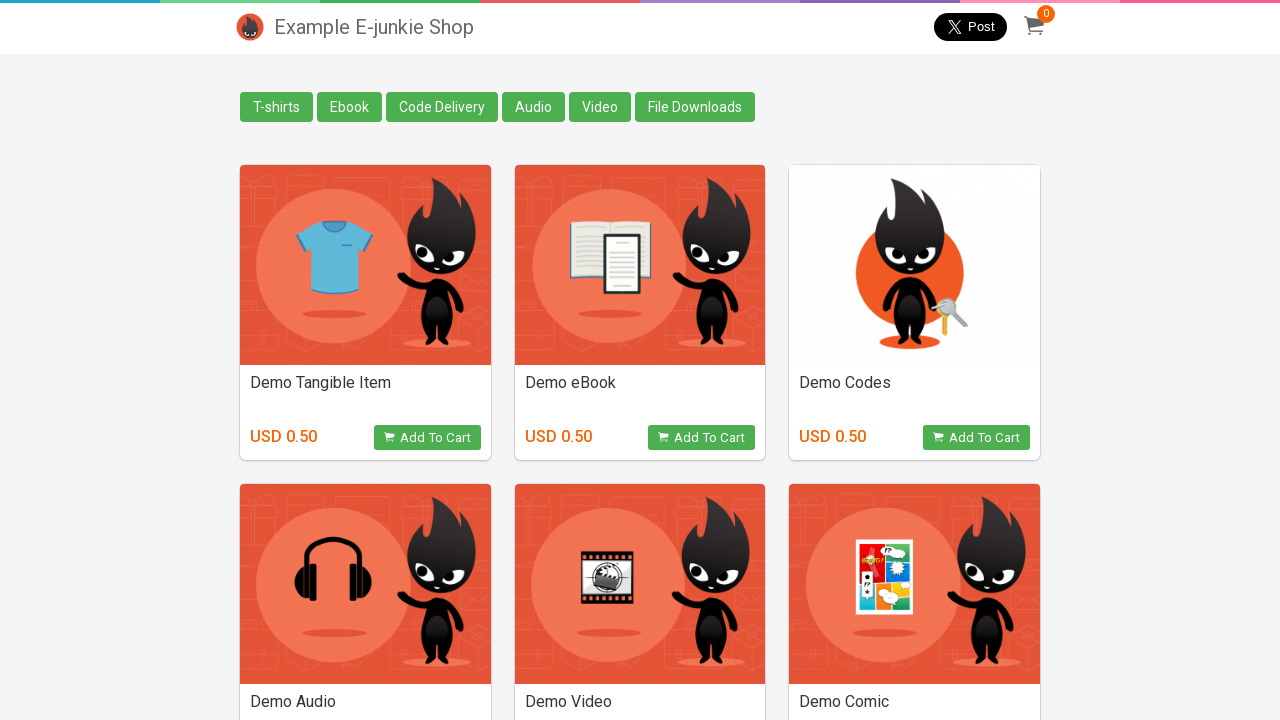

Clicked on e-commerce shop link at (962, 690) on a.EJ-ShopLink
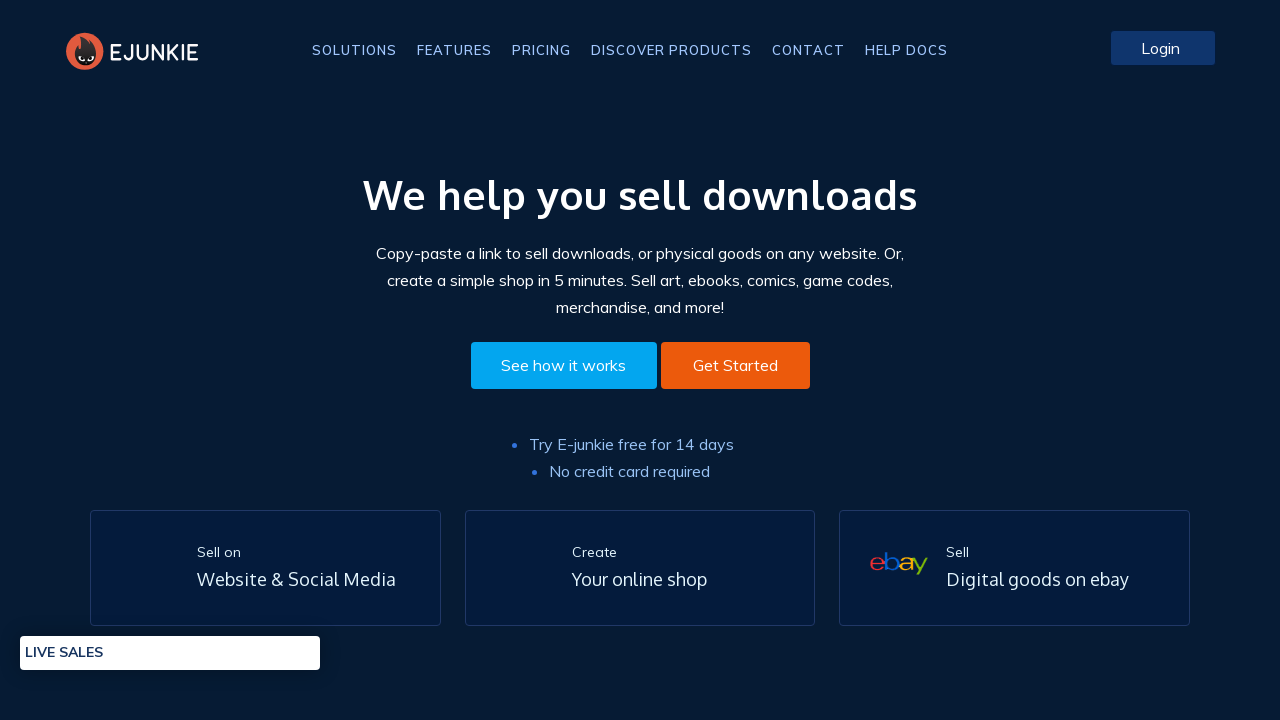

Home logo link is now available
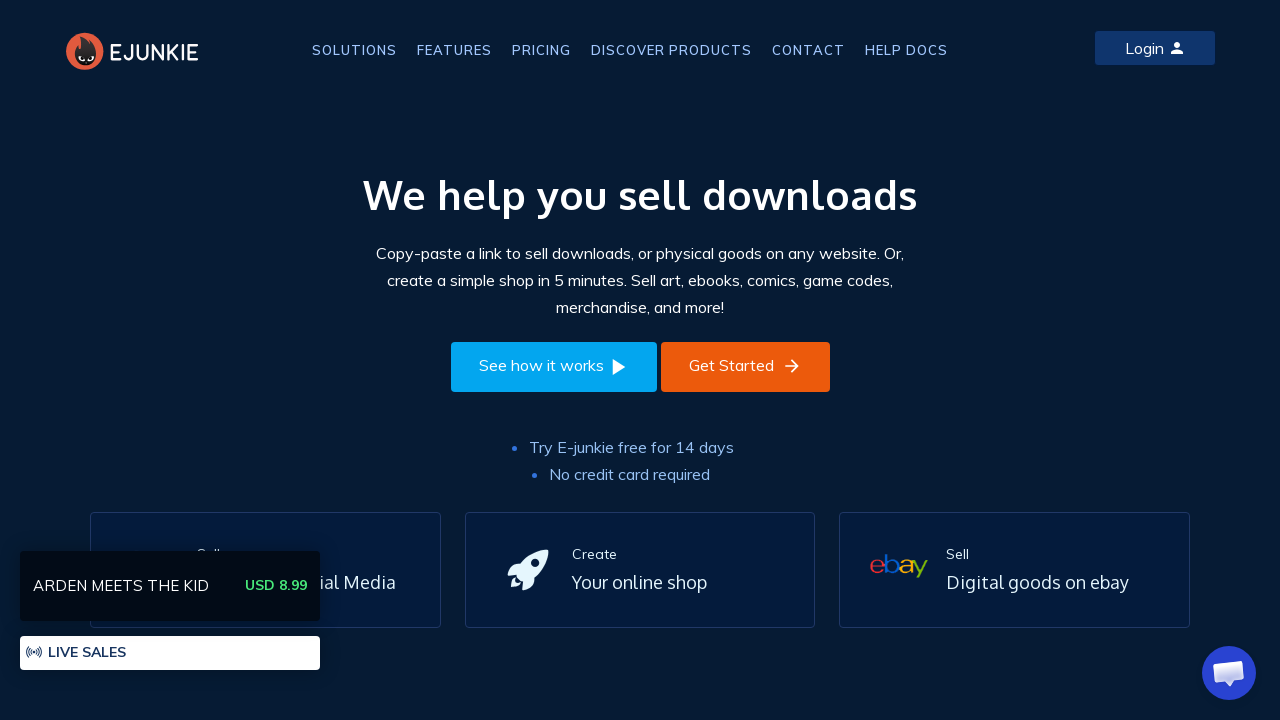

Clicked home logo to return to homepage at (137, 51) on a[href='/']
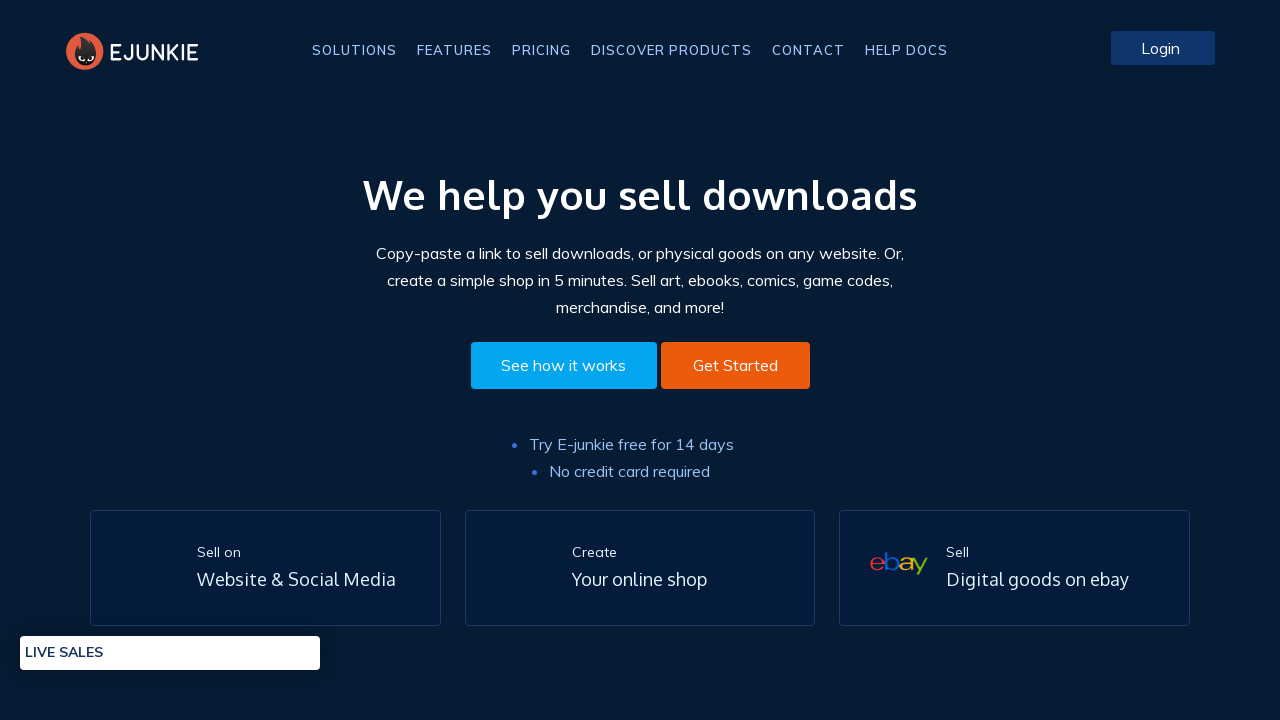

Clicked 'See How It Works' button to open video modal at (554, 367) on div.banner_btn a
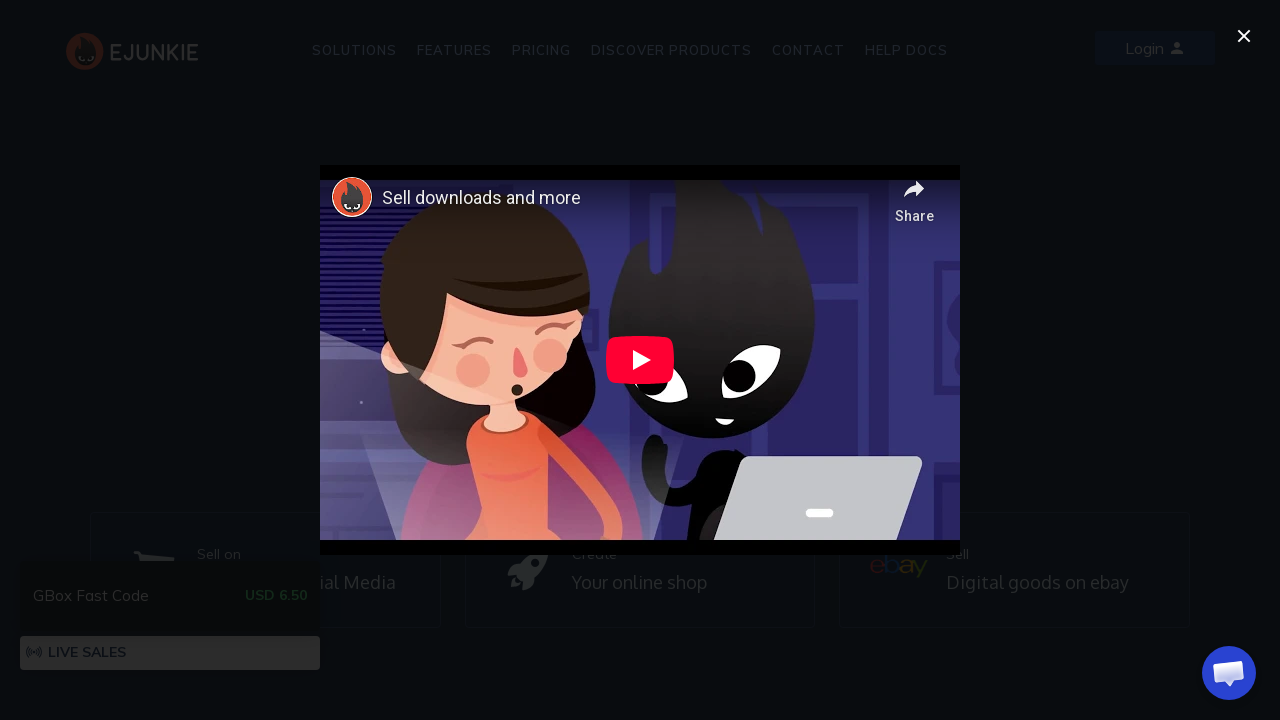

Pressed Tab to navigate through modal elements (iteration 1/15)
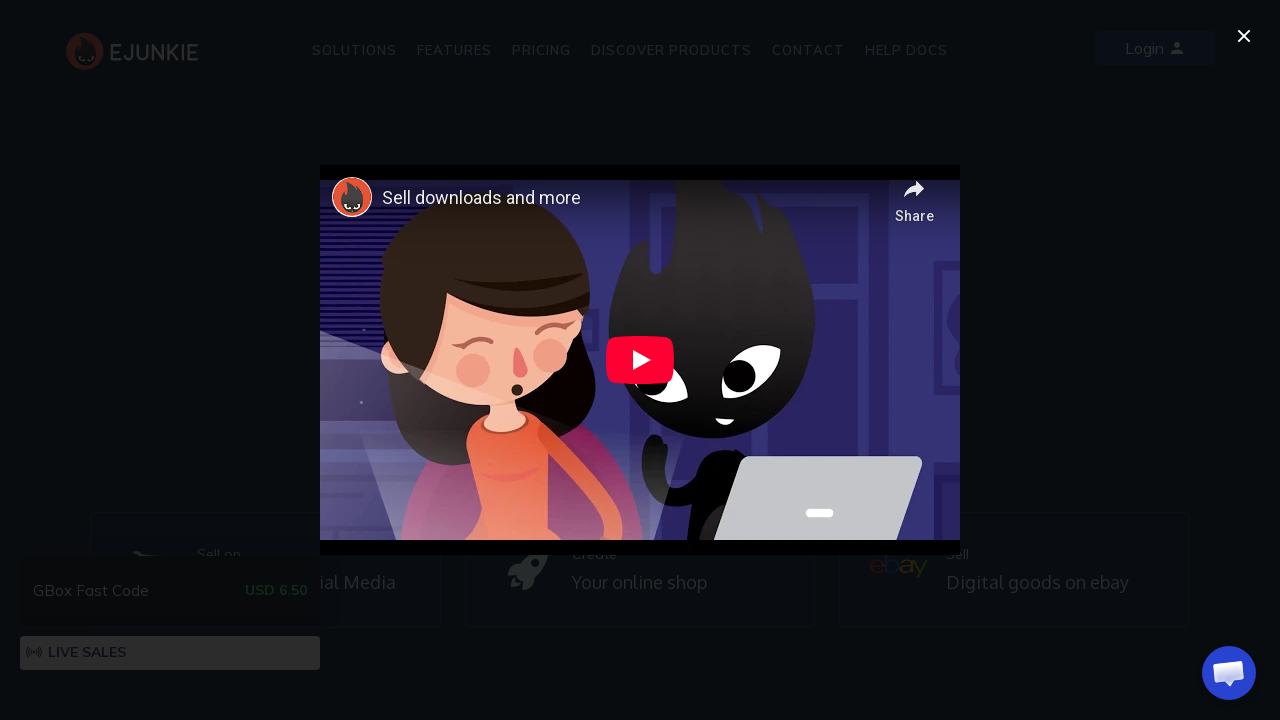

Pressed Tab to navigate through modal elements (iteration 2/15)
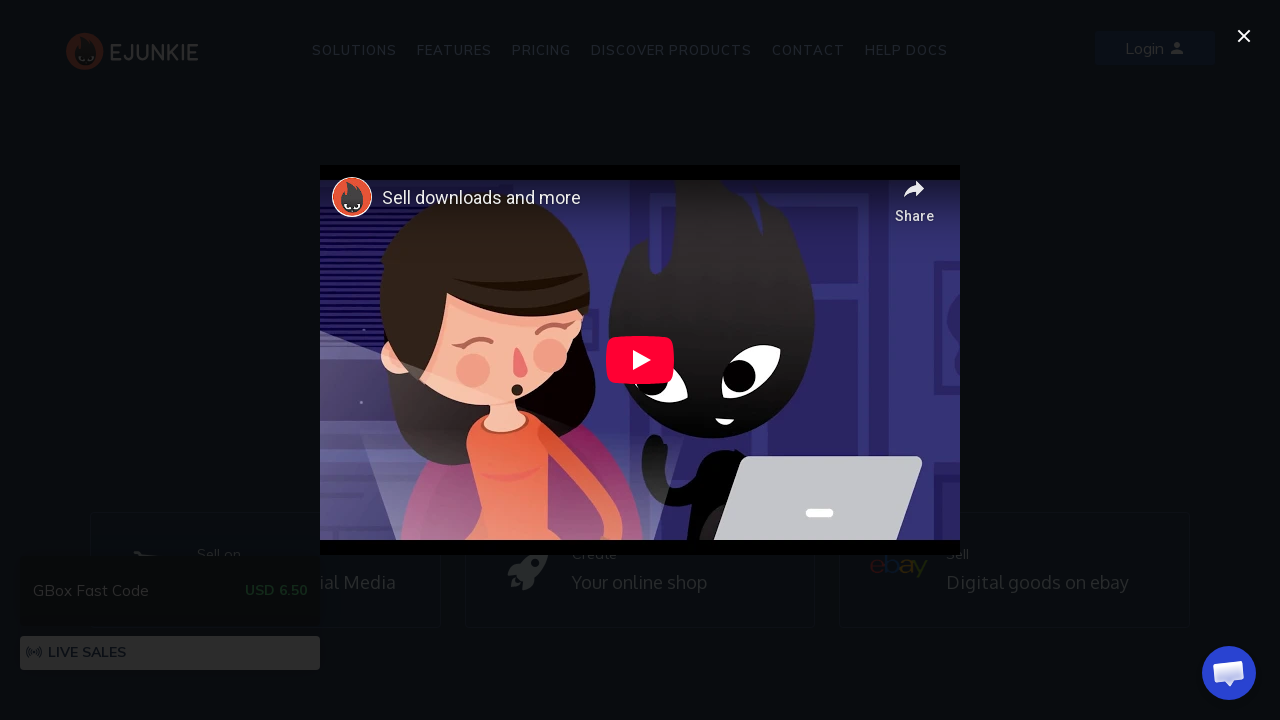

Pressed Tab to navigate through modal elements (iteration 3/15)
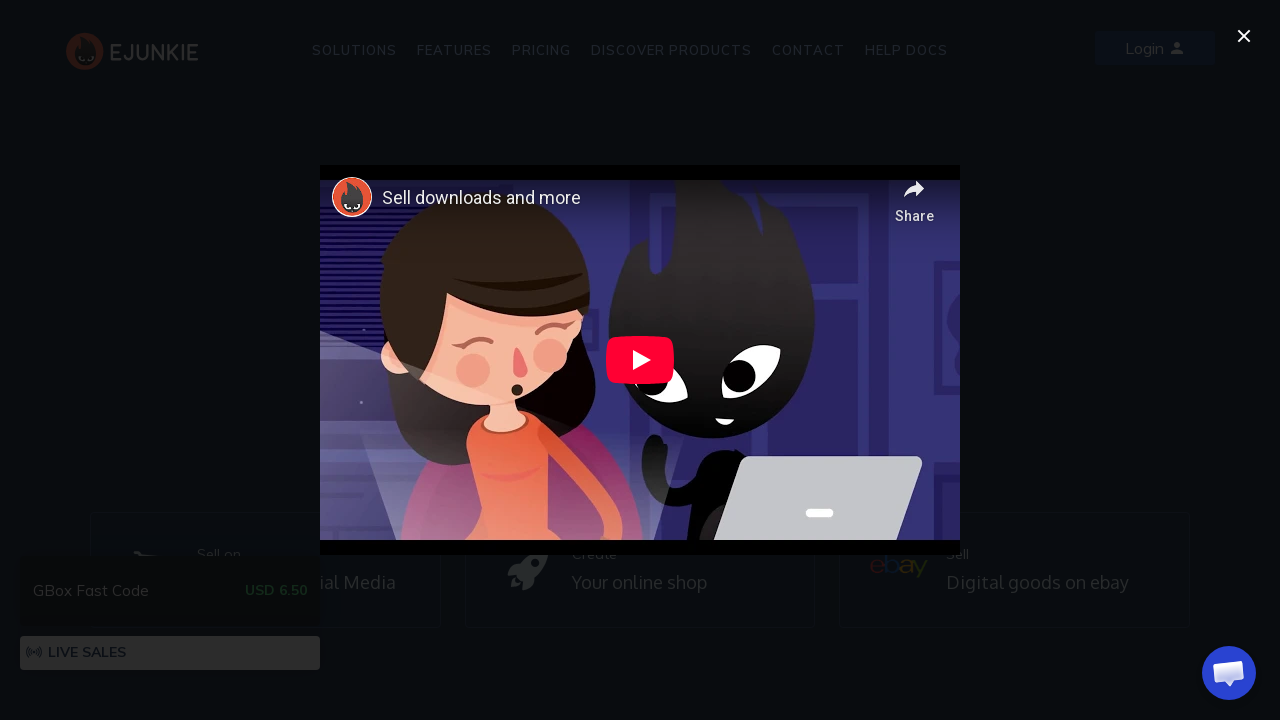

Pressed Tab to navigate through modal elements (iteration 4/15)
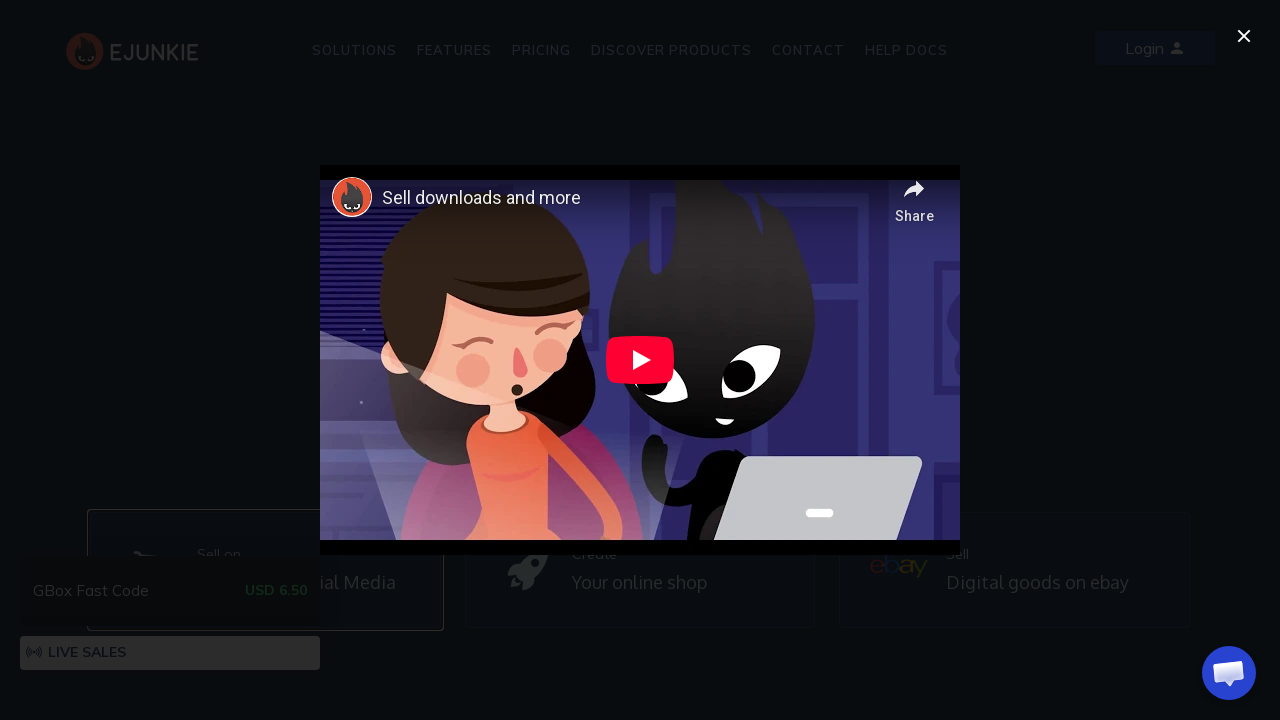

Pressed Tab to navigate through modal elements (iteration 5/15)
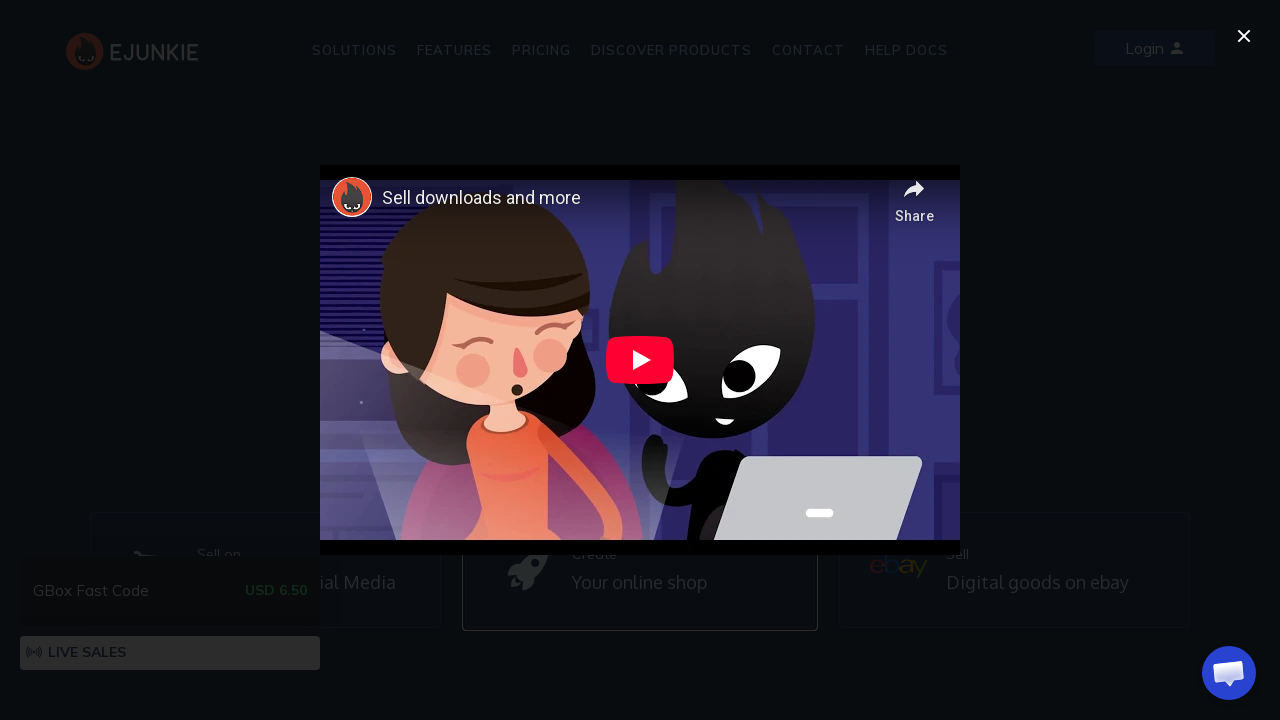

Pressed Tab to navigate through modal elements (iteration 6/15)
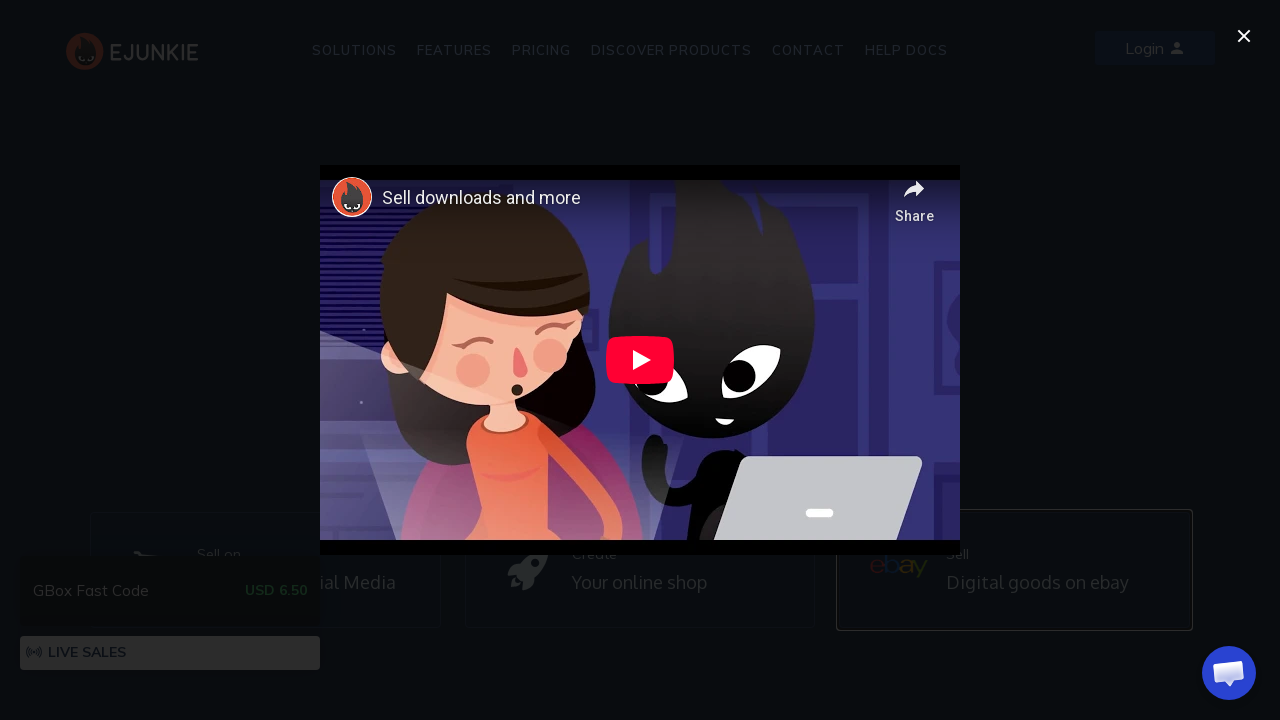

Pressed Tab to navigate through modal elements (iteration 7/15)
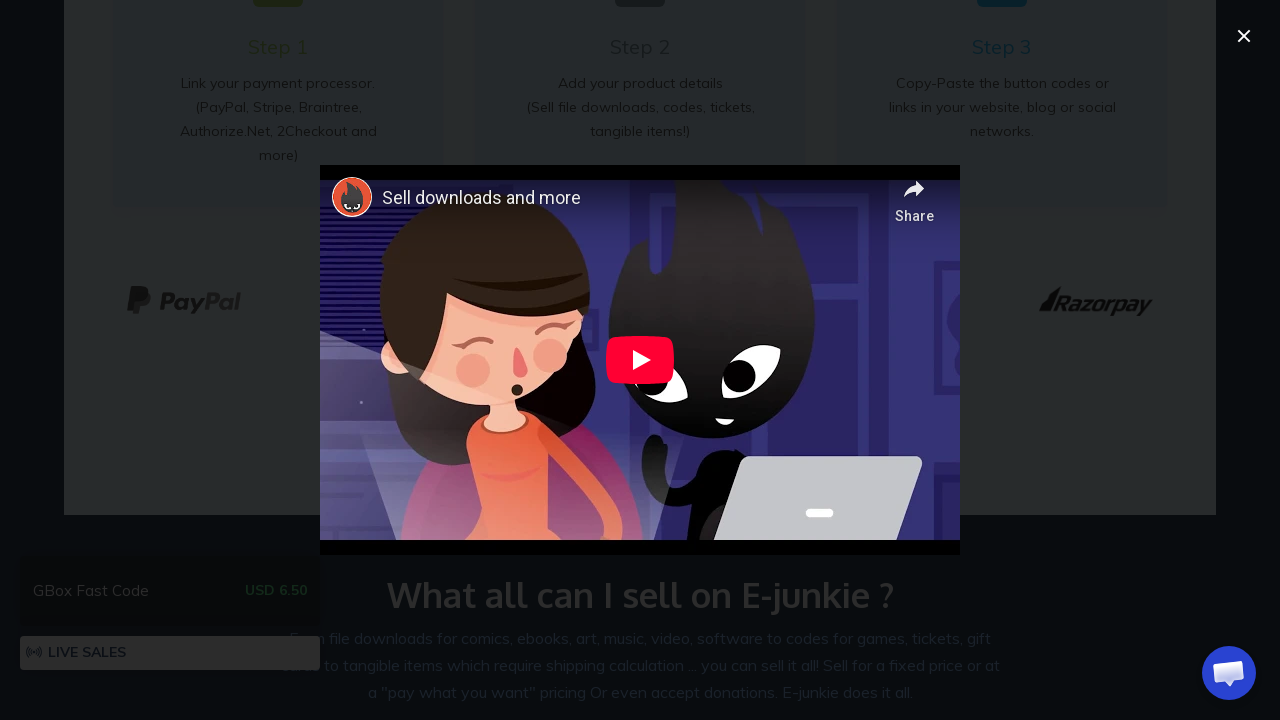

Pressed Tab to navigate through modal elements (iteration 8/15)
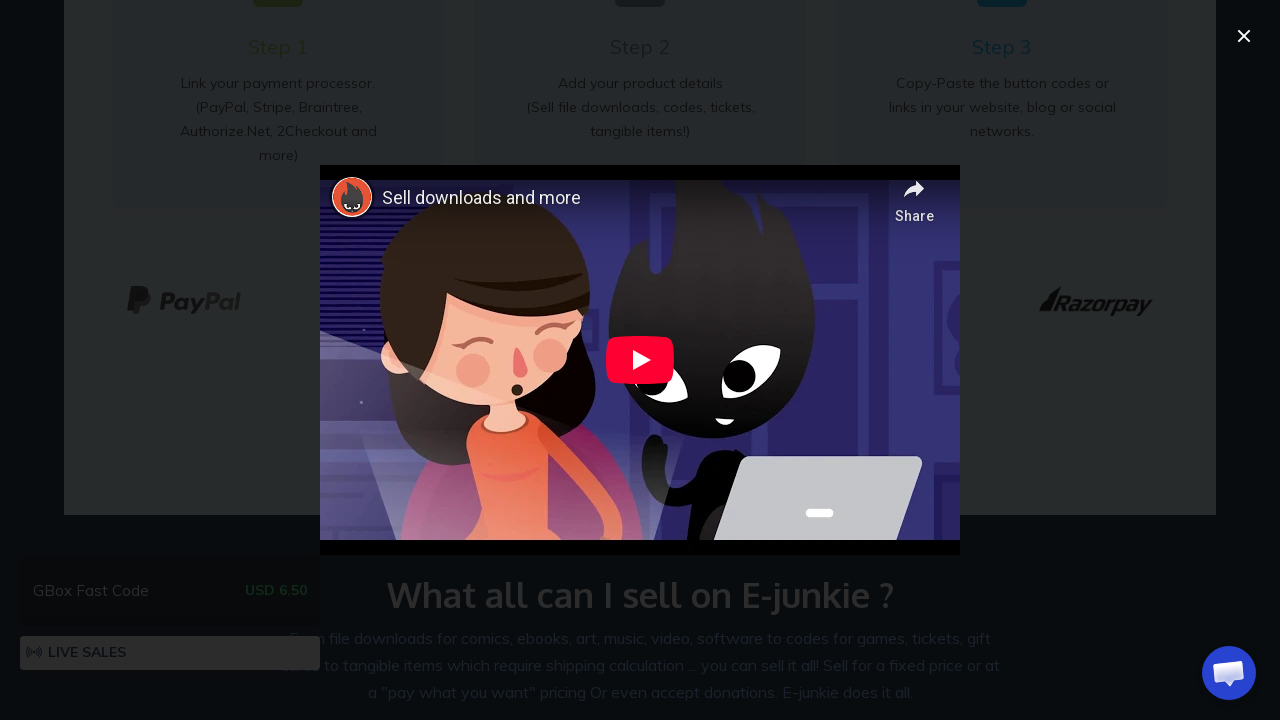

Pressed Tab to navigate through modal elements (iteration 9/15)
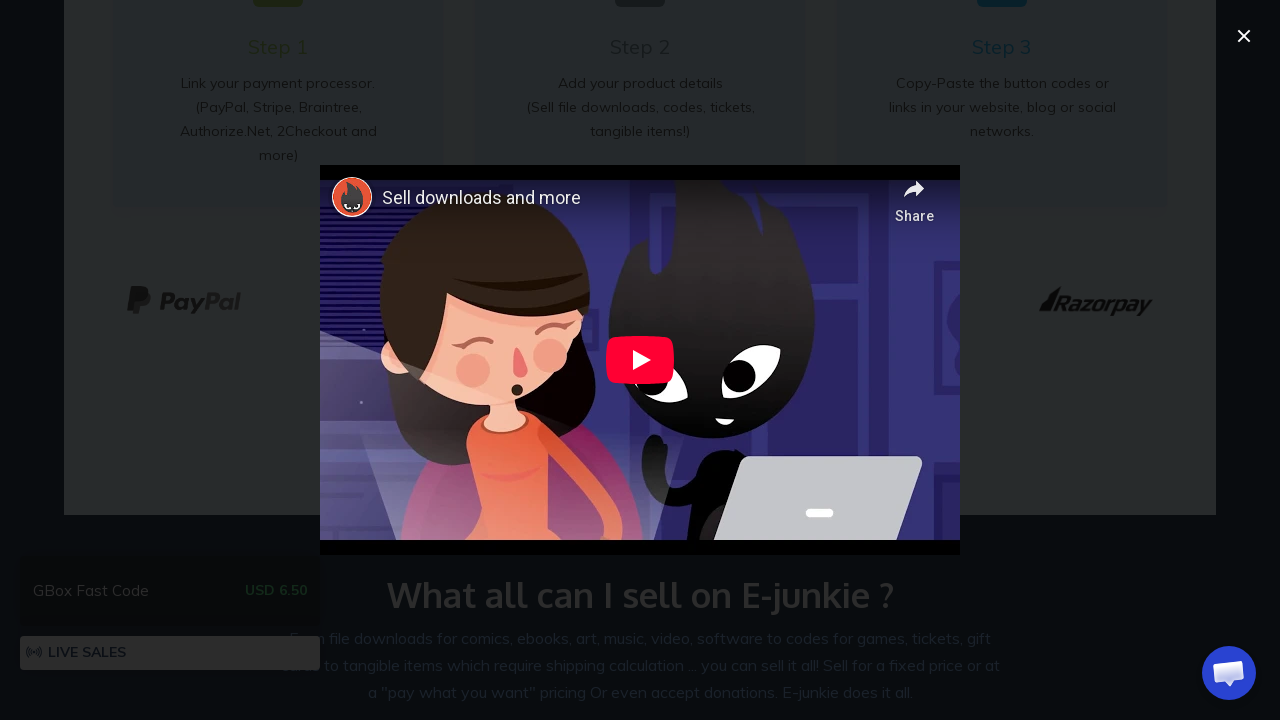

Pressed Tab to navigate through modal elements (iteration 10/15)
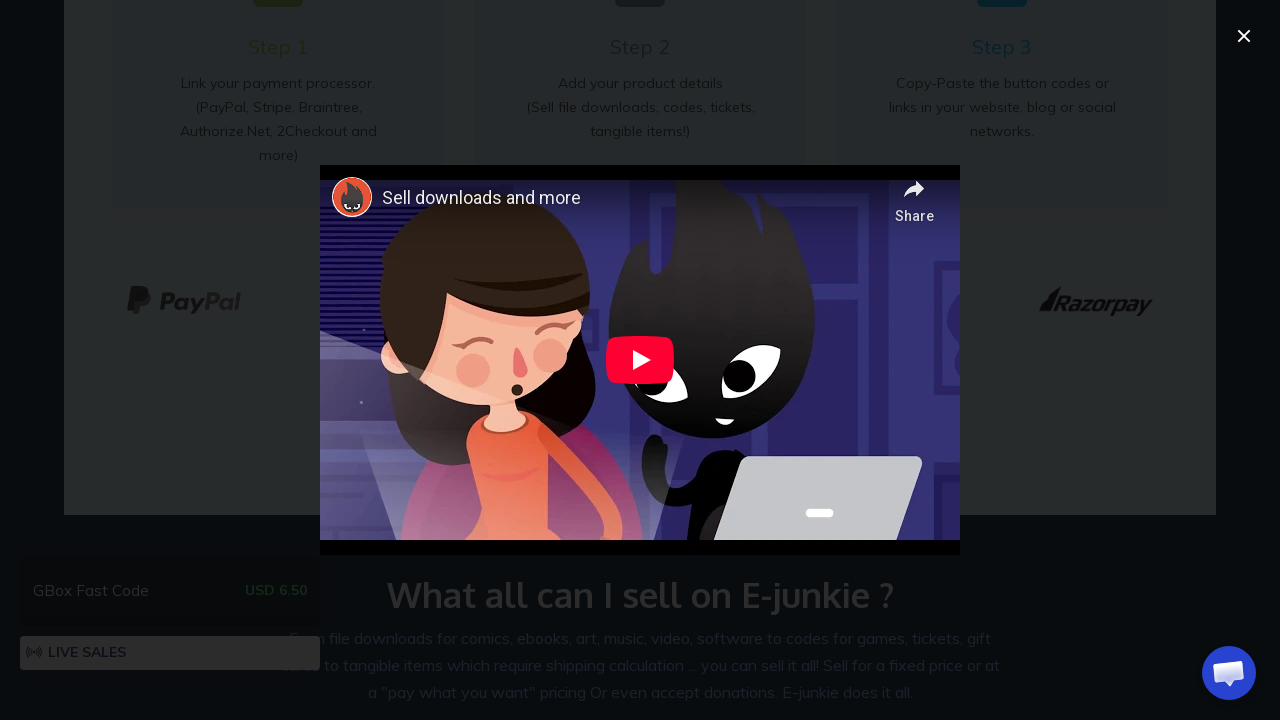

Pressed Tab to navigate through modal elements (iteration 11/15)
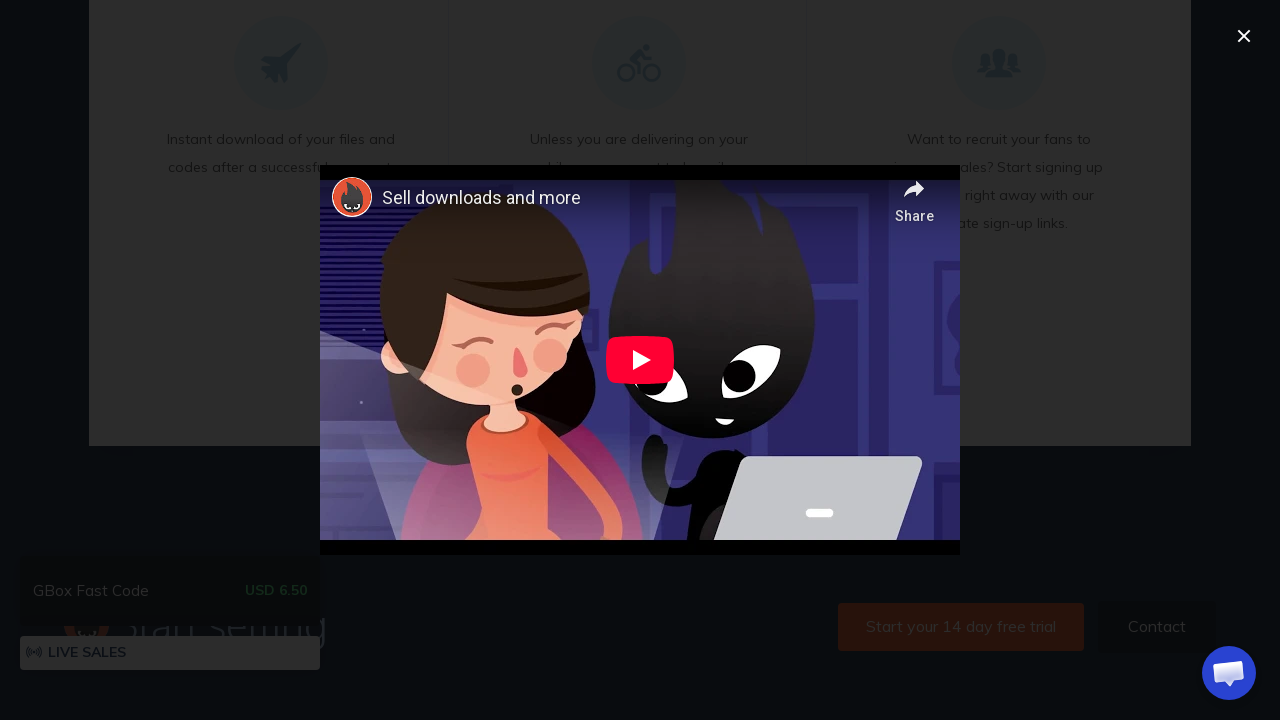

Pressed Tab to navigate through modal elements (iteration 12/15)
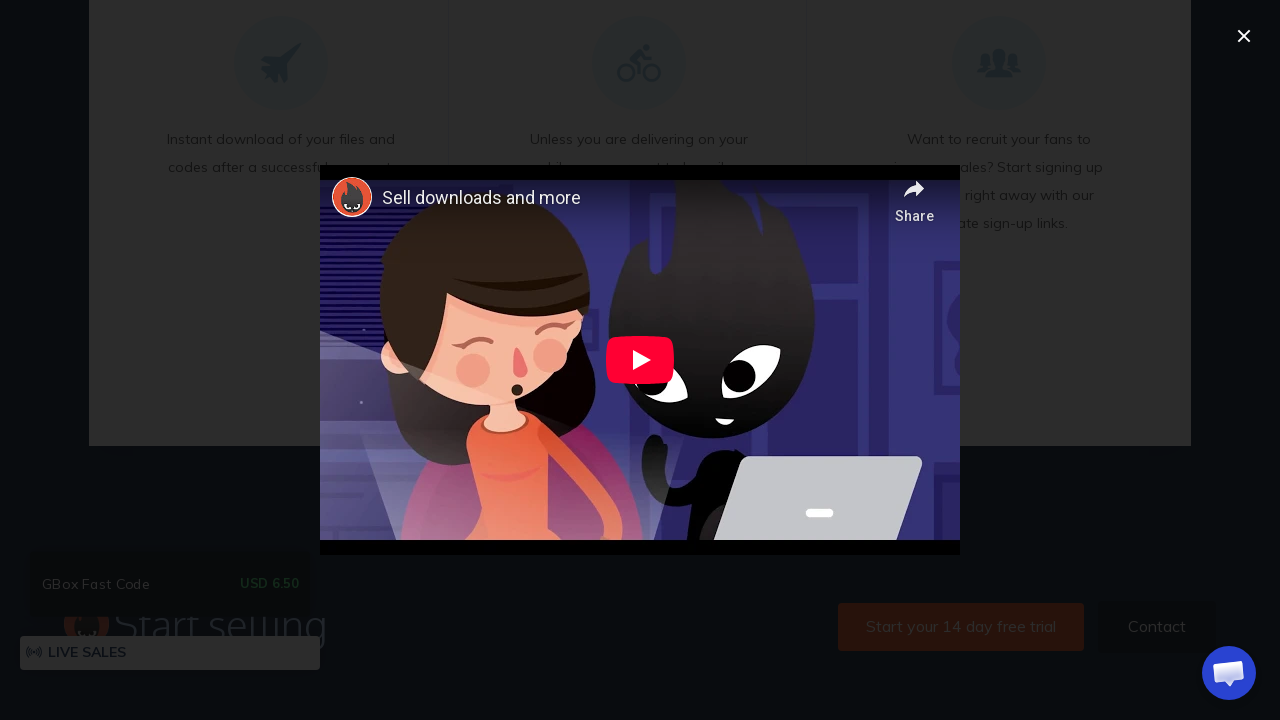

Pressed Tab to navigate through modal elements (iteration 13/15)
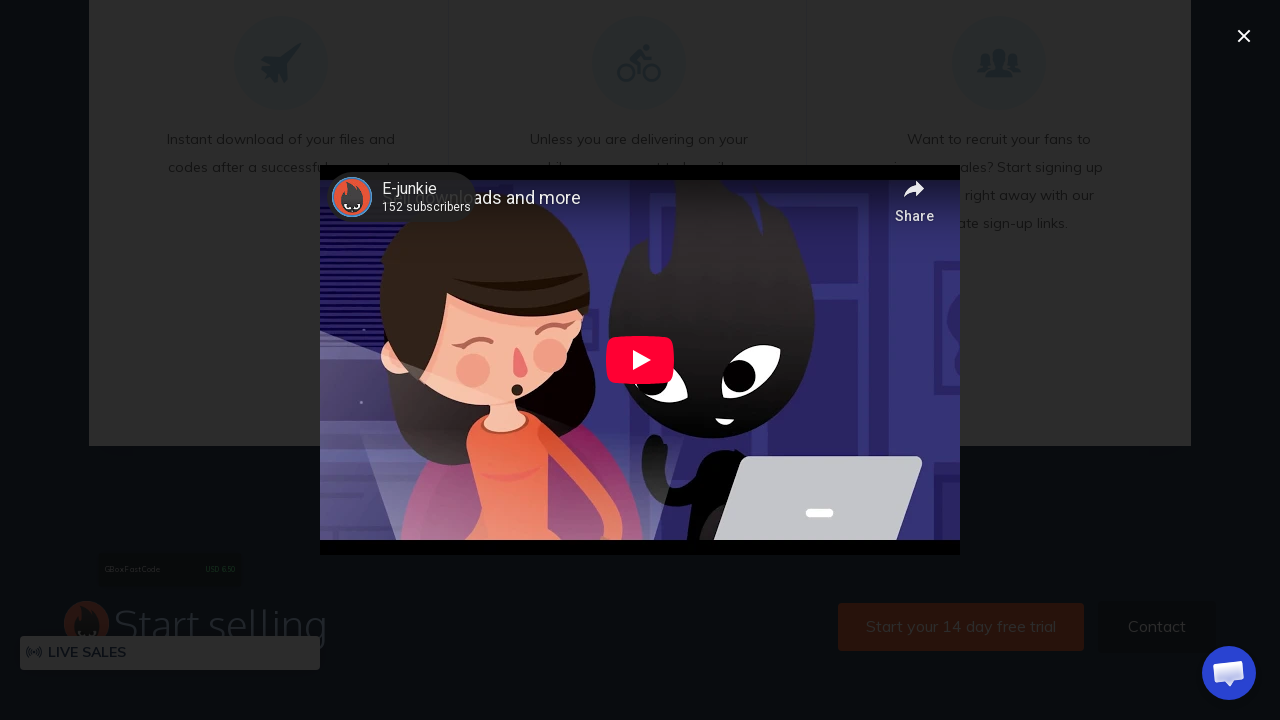

Pressed Tab to navigate through modal elements (iteration 14/15)
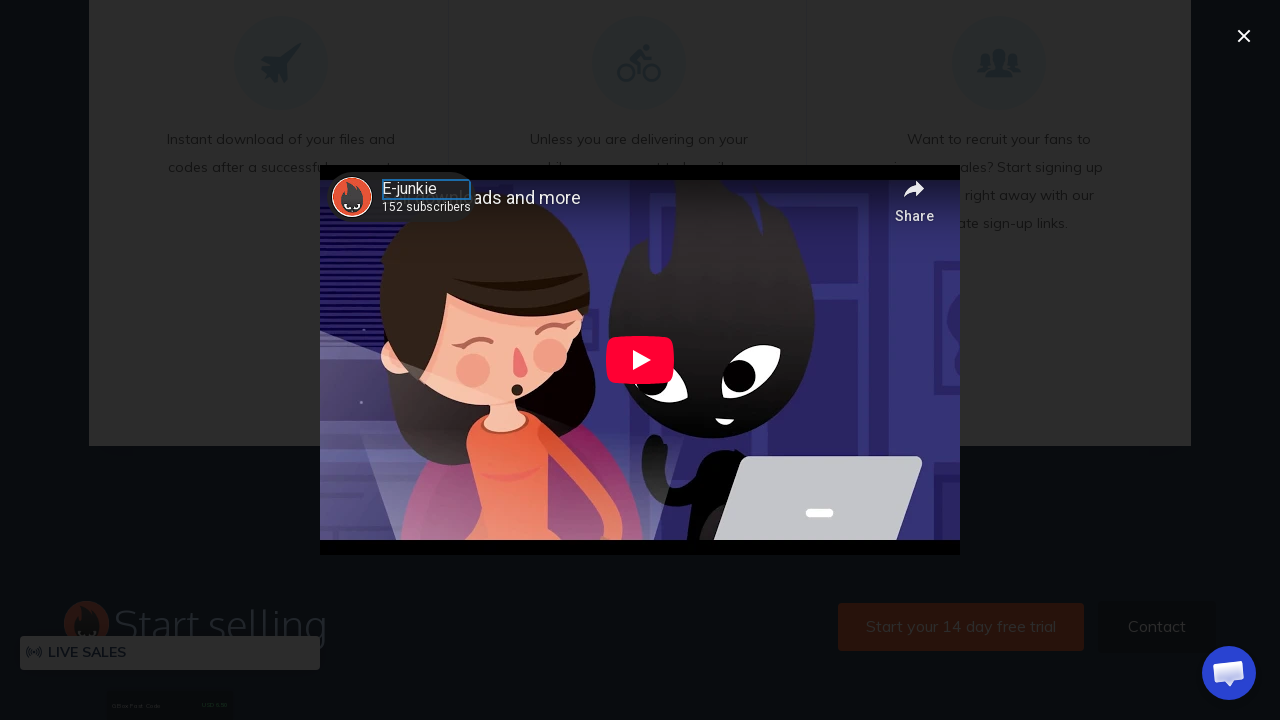

Pressed Tab to navigate through modal elements (iteration 15/15)
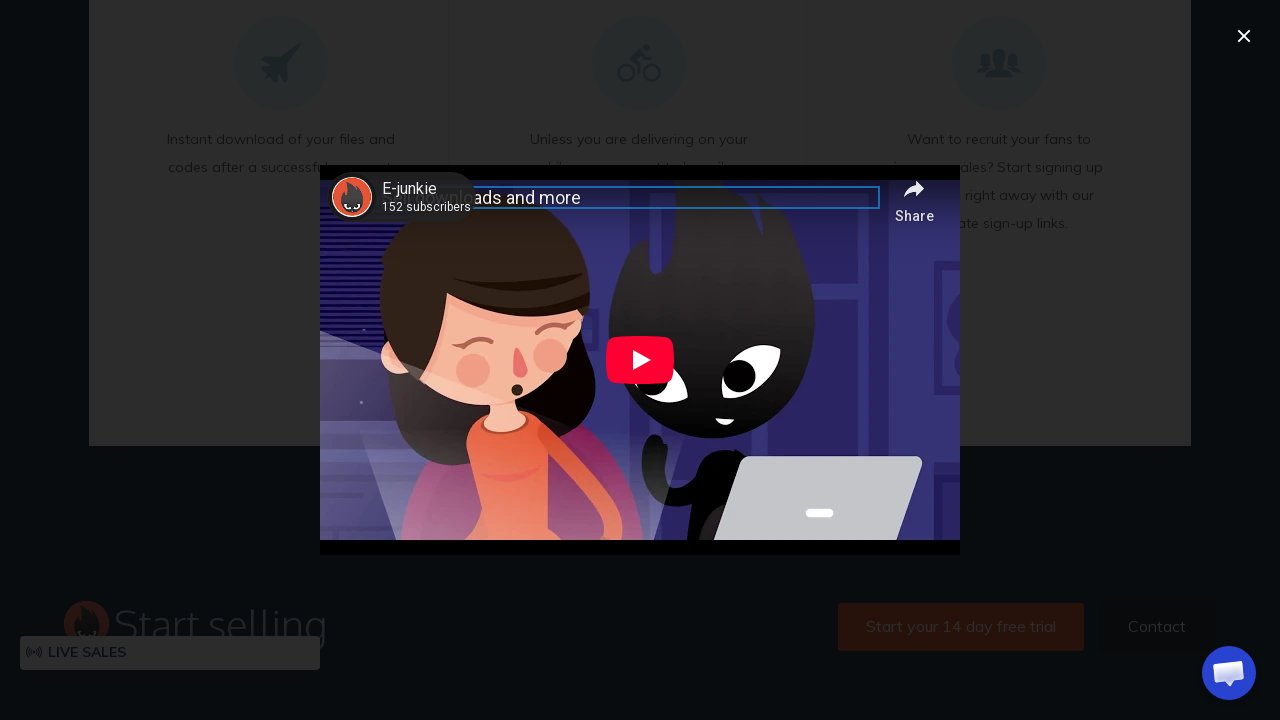

Pressed Space to play/interact with video
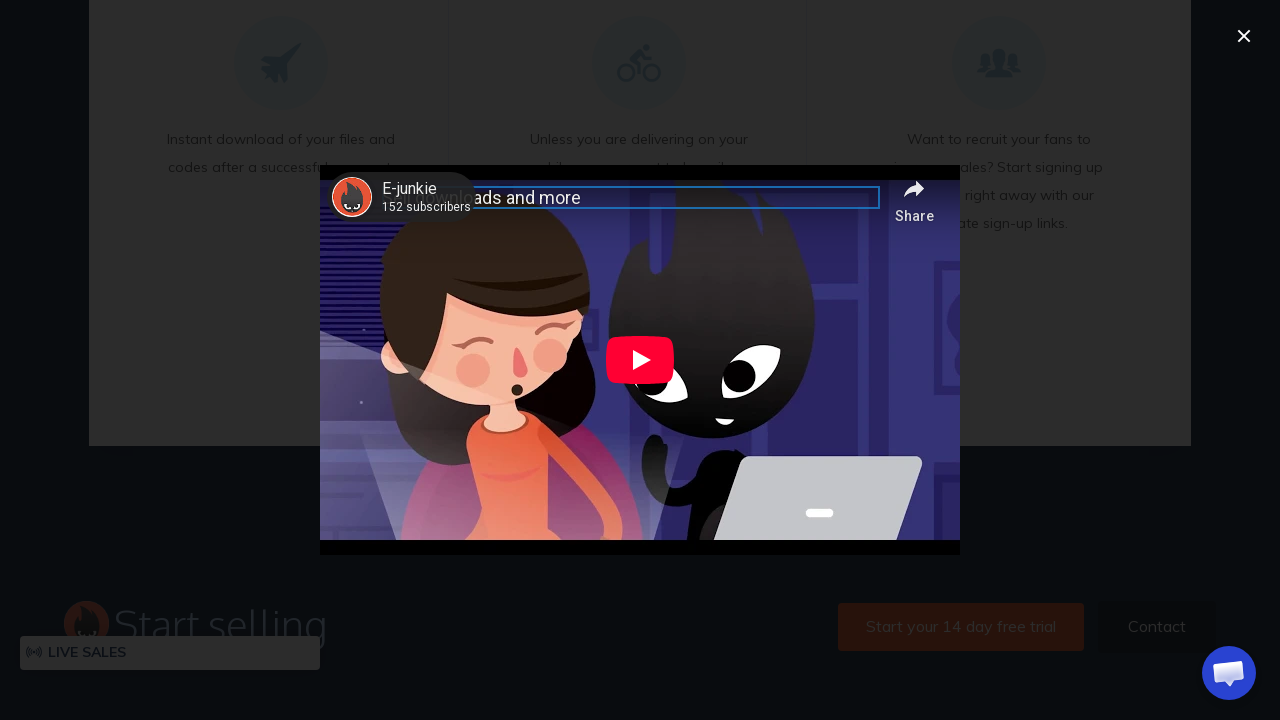

Waited 10 seconds for video to play
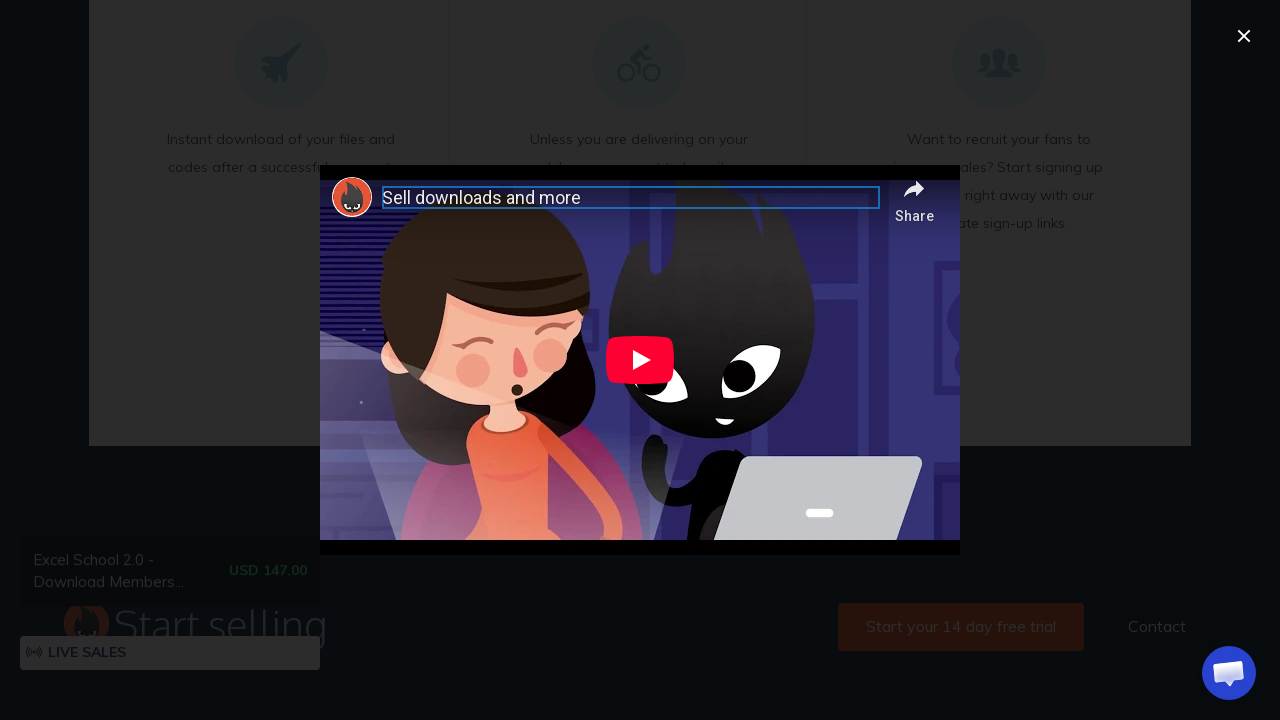

Pressed Space to pause/stop the video
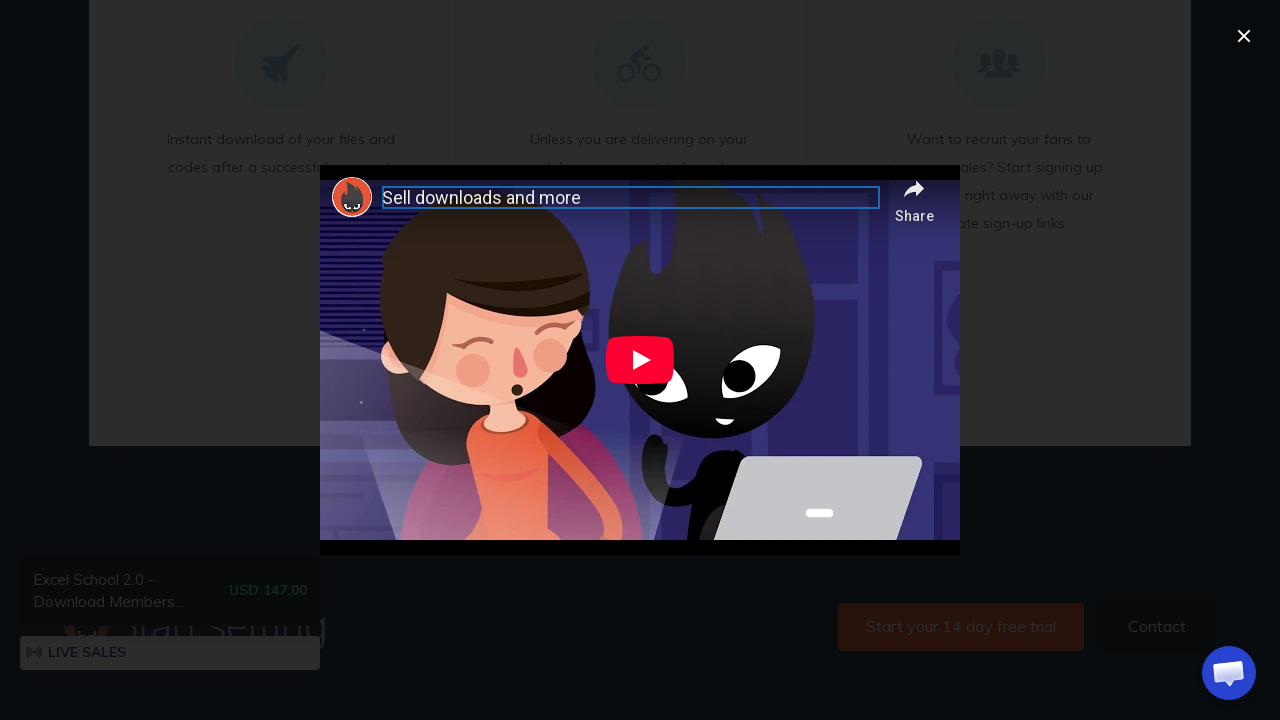

Clicked close button to dismiss the video modal at (1244, 36) on button[aria-label='close']
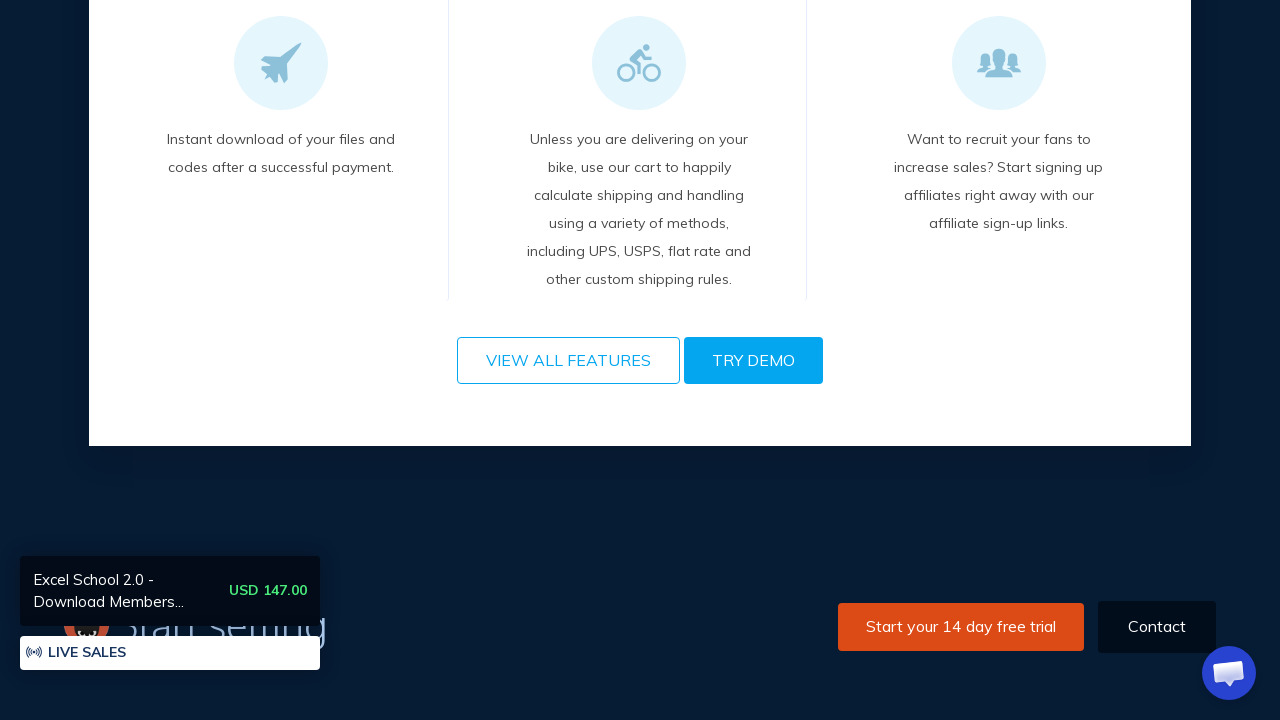

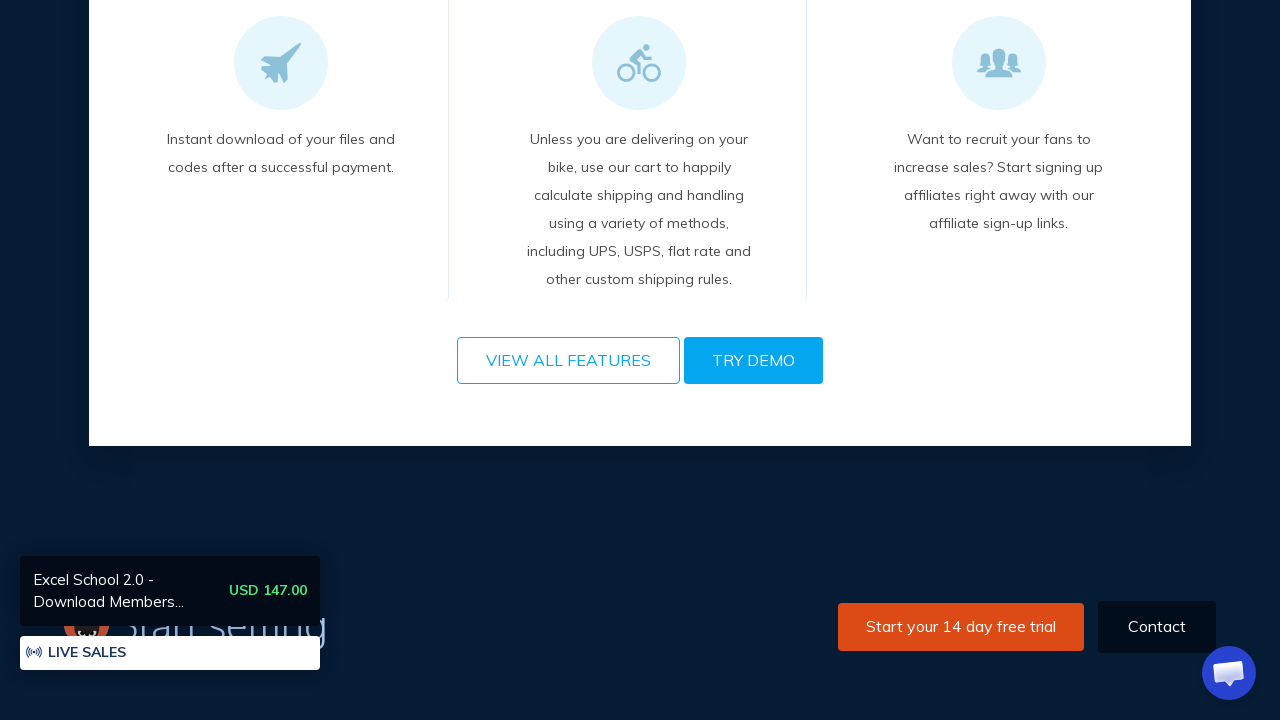